Tests mouse hover functionality by hovering over an element to reveal a dropdown menu and clicking on the "Top" option

Starting URL: https://www.letskodeit.com/practice

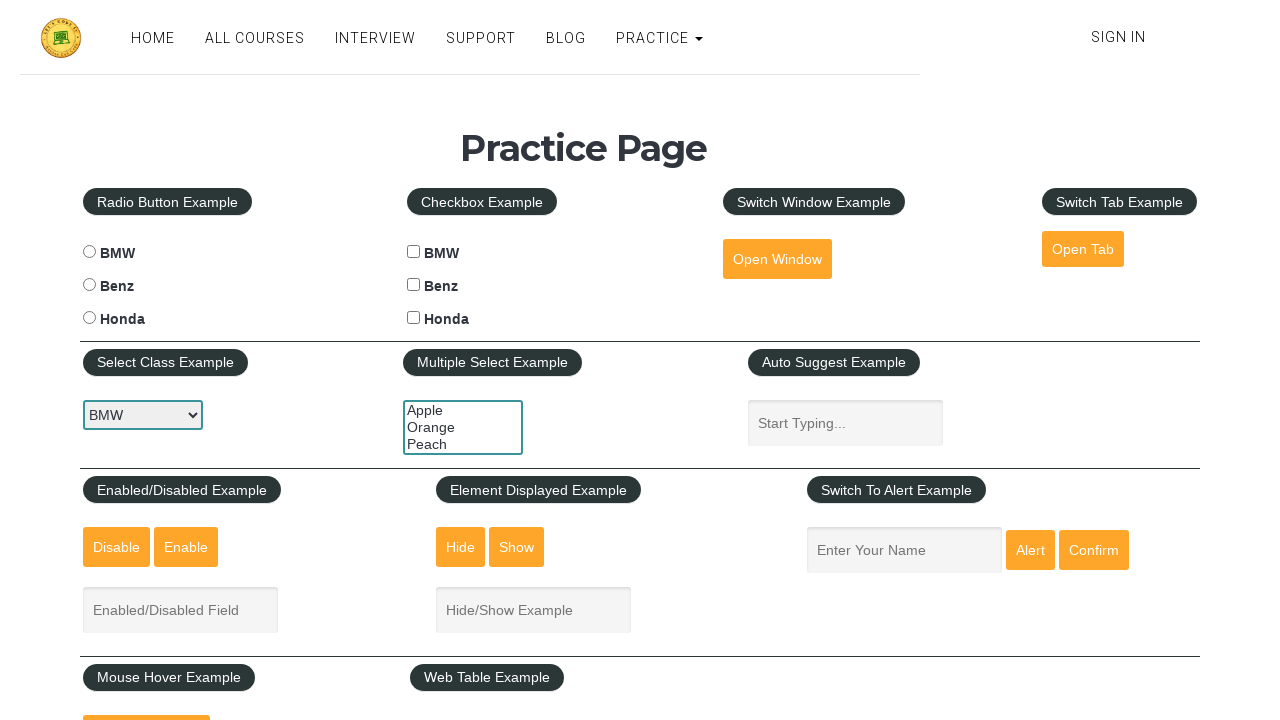

Hovered over mouse hover element to reveal dropdown menu at (146, 693) on #mousehover
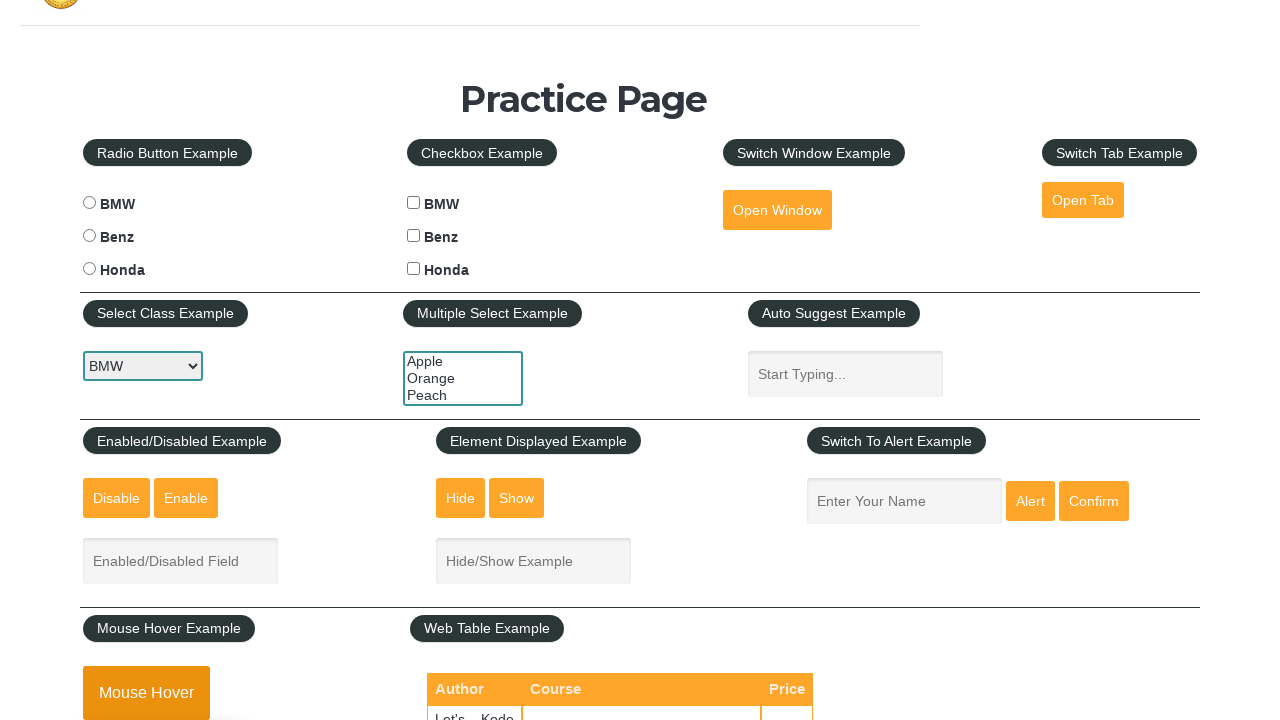

Clicked on 'Top' option from dropdown menu at (163, 360) on xpath=//a[text()='Top']
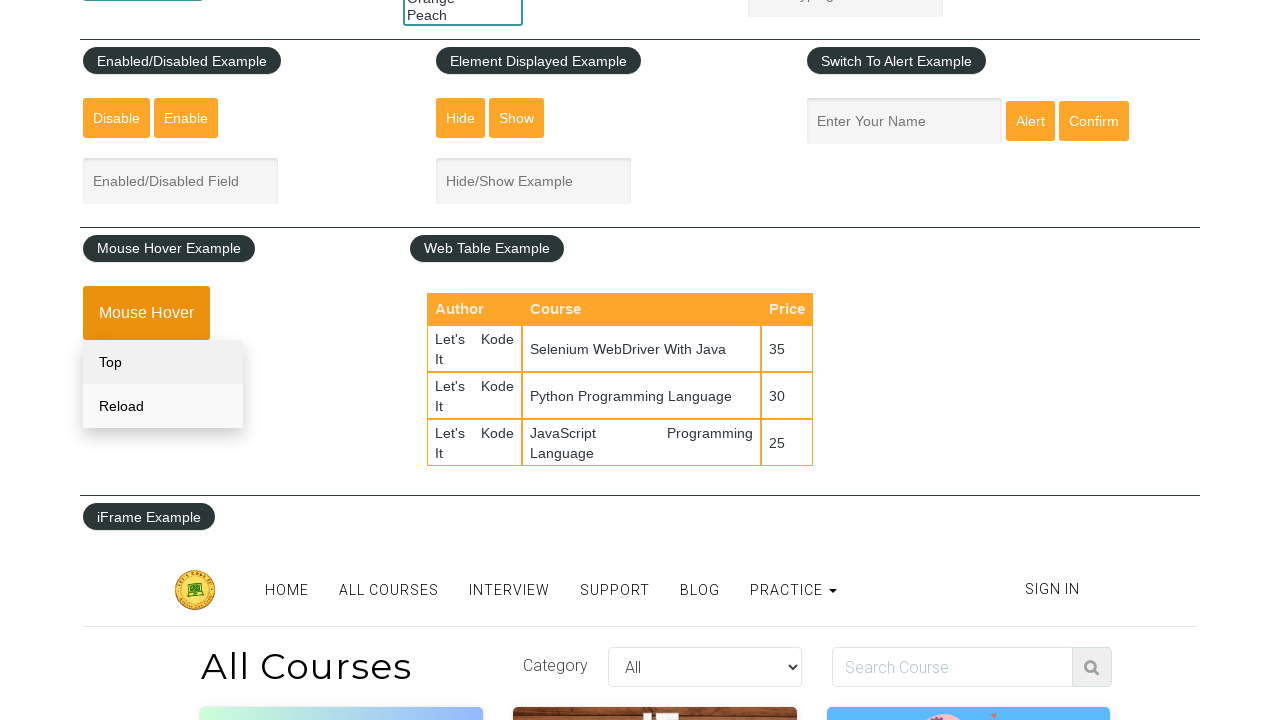

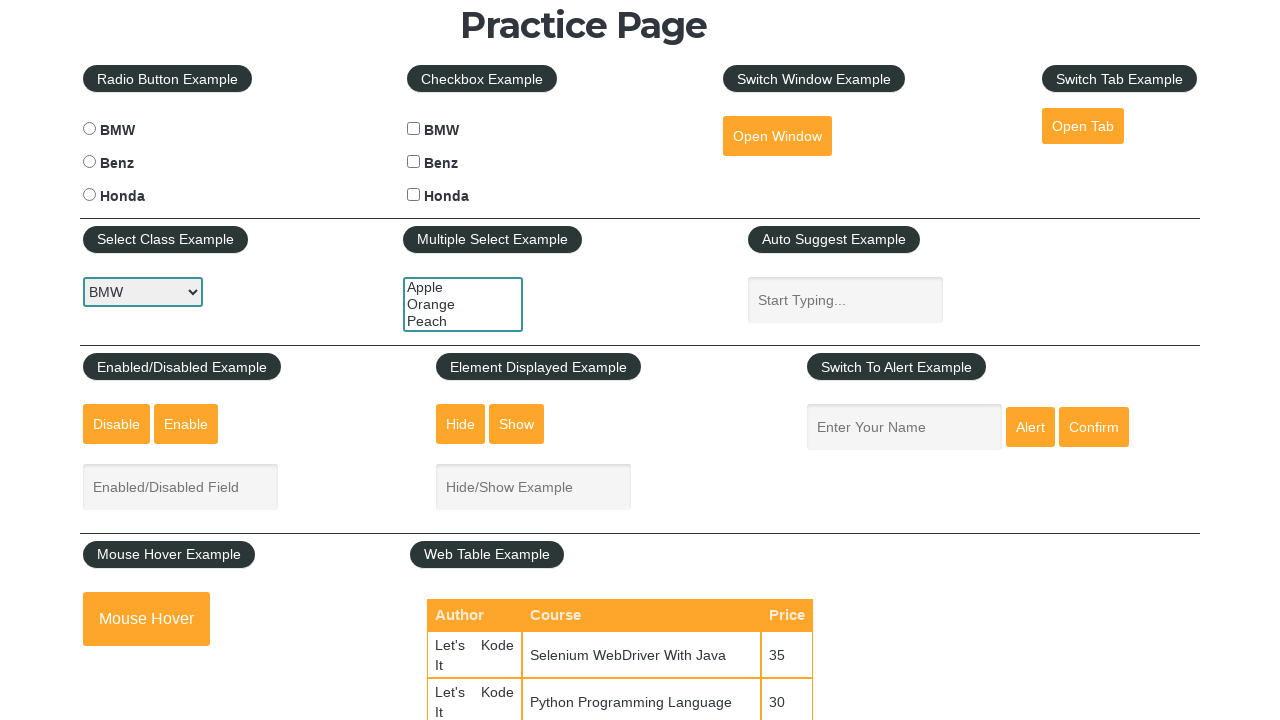